Searches for a baseball player on Baseball Savant website by entering their name in the search field and pressing enter to navigate to their profile page

Starting URL: https://baseballsavant.mlb.com/

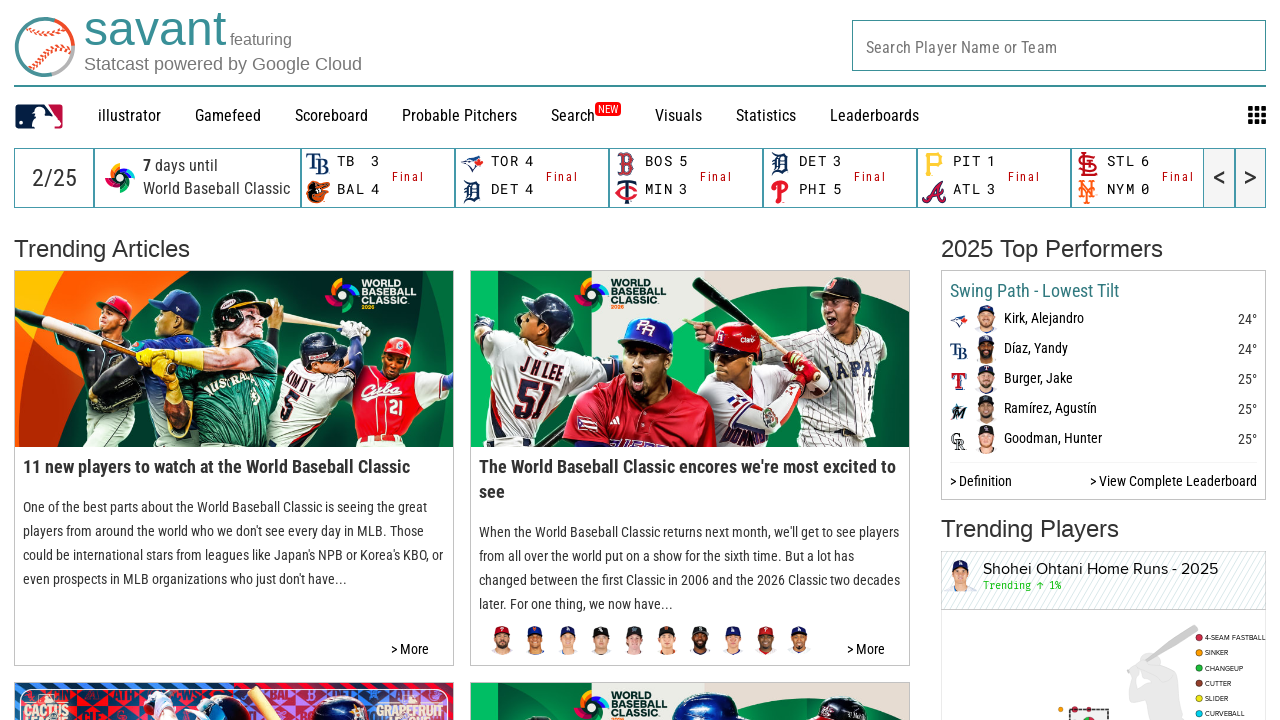

Player search input field loaded and visible
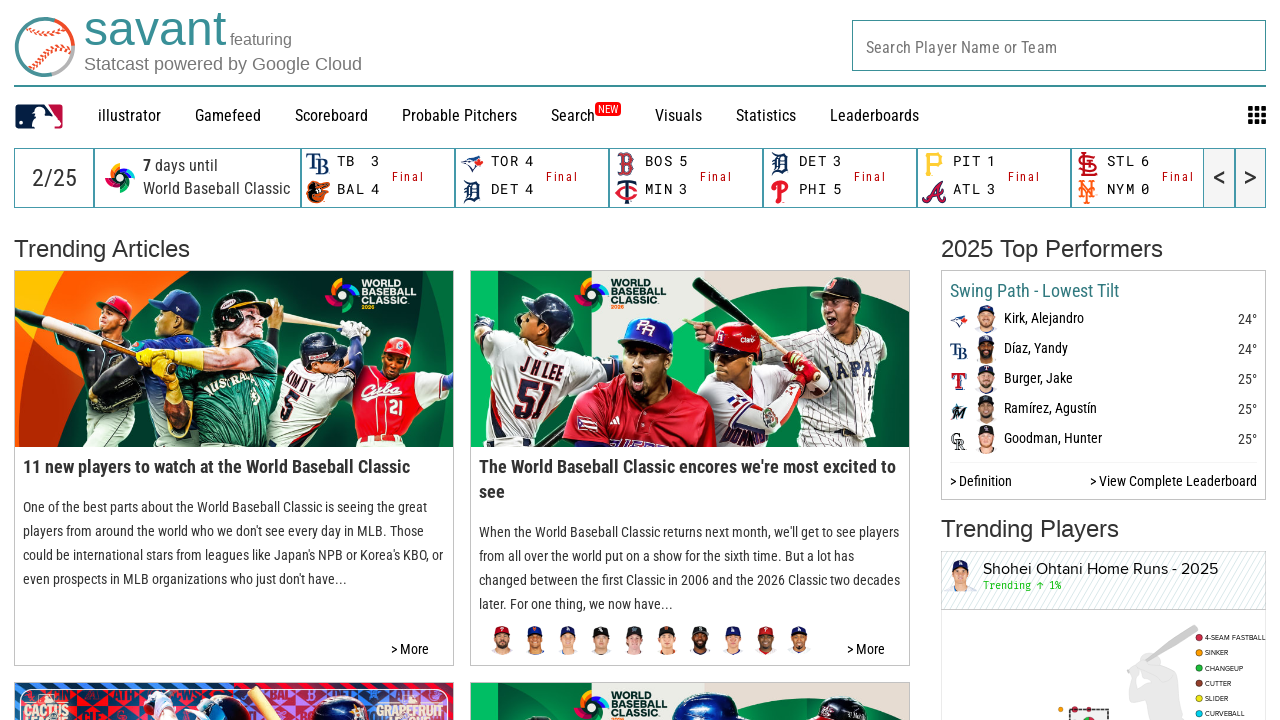

Located player search input field
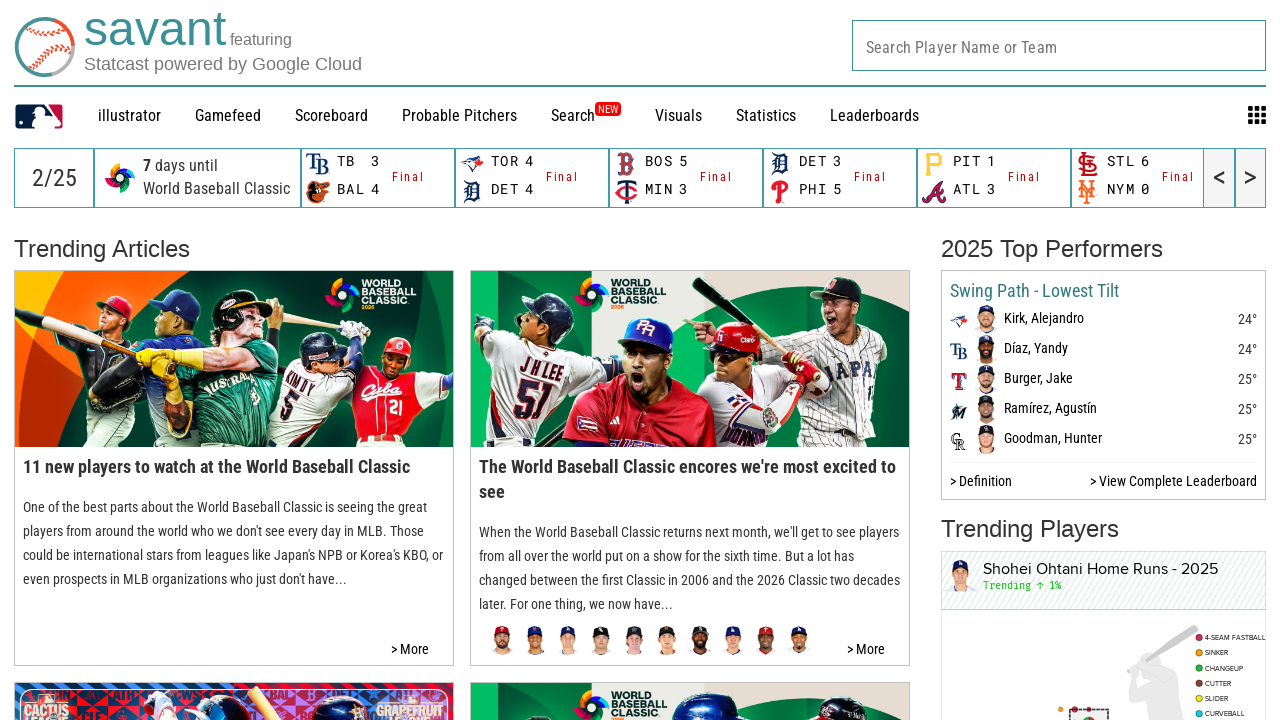

Cleared existing text from search field on #player-auto-complete
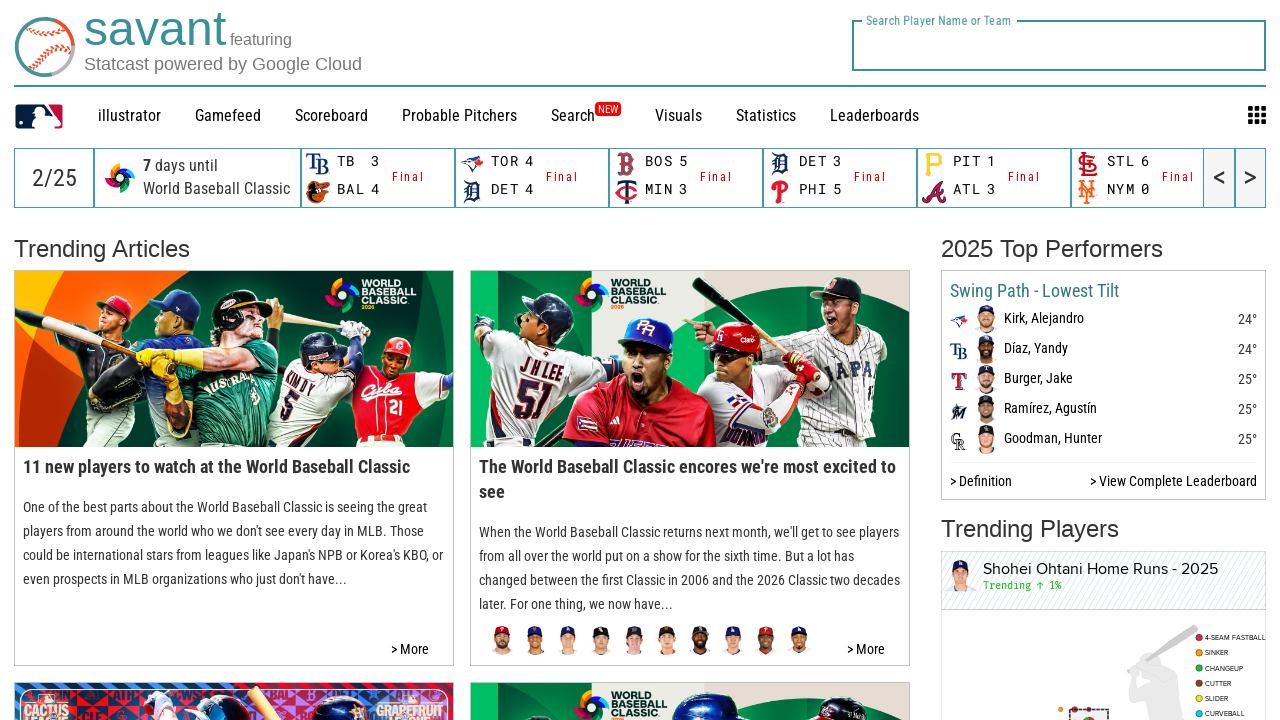

Entered 'Mike Trout' into search field on #player-auto-complete
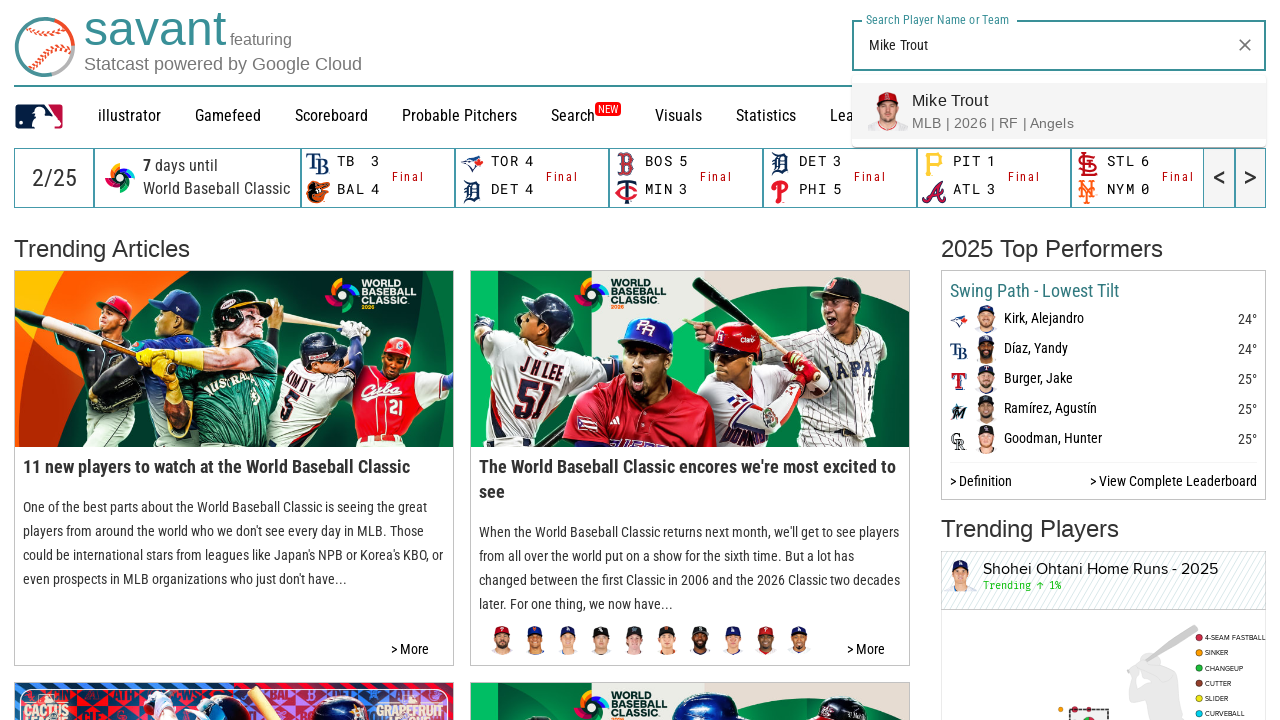

Pressed Enter to search for player on #player-auto-complete
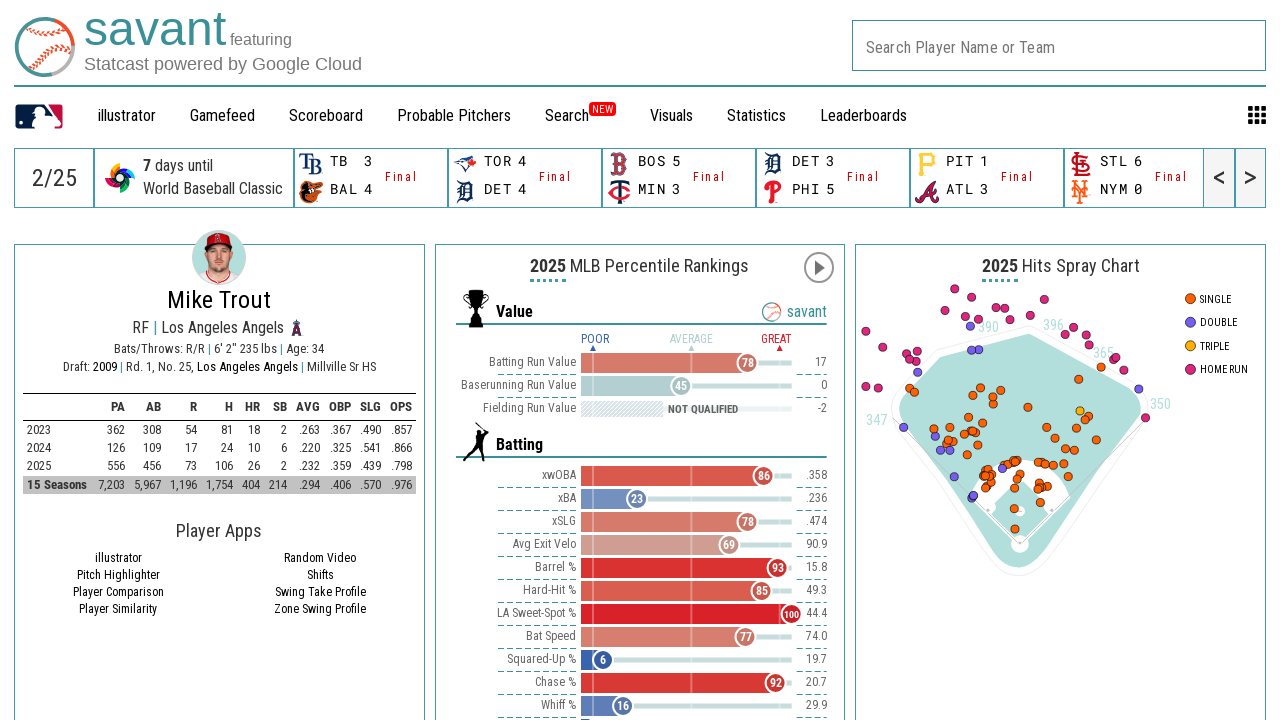

Player profile page loaded and displayed
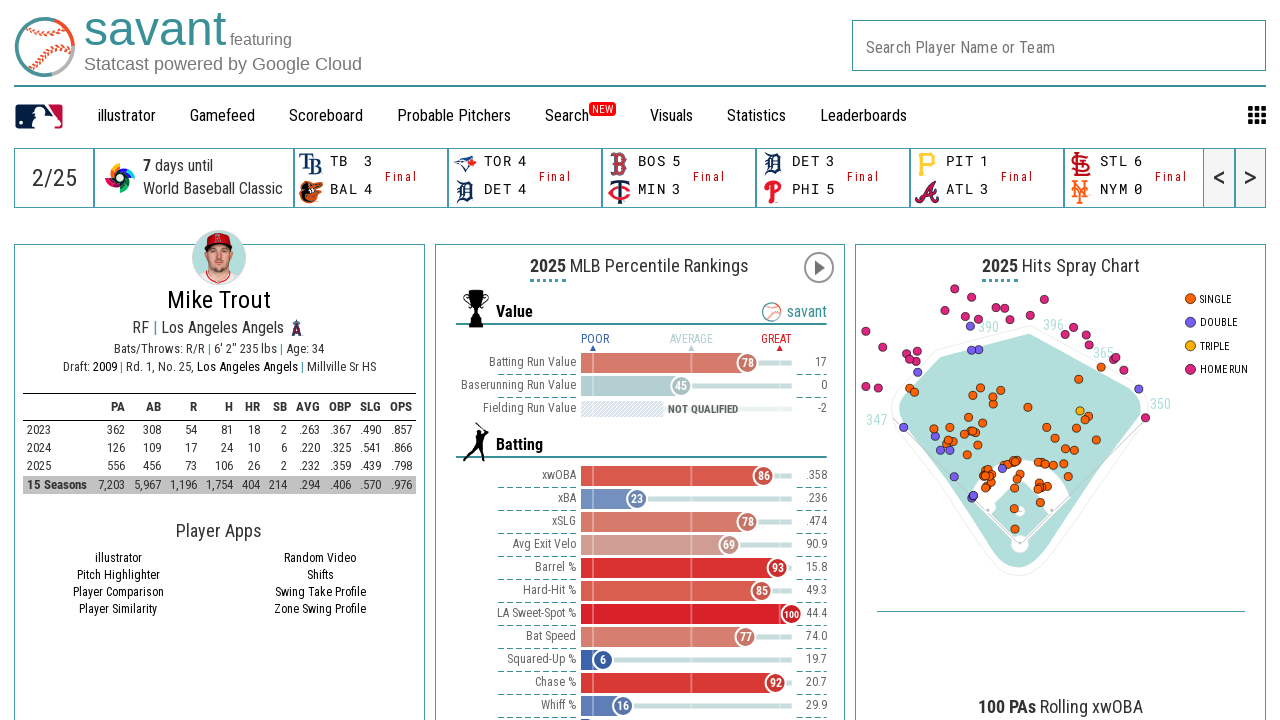

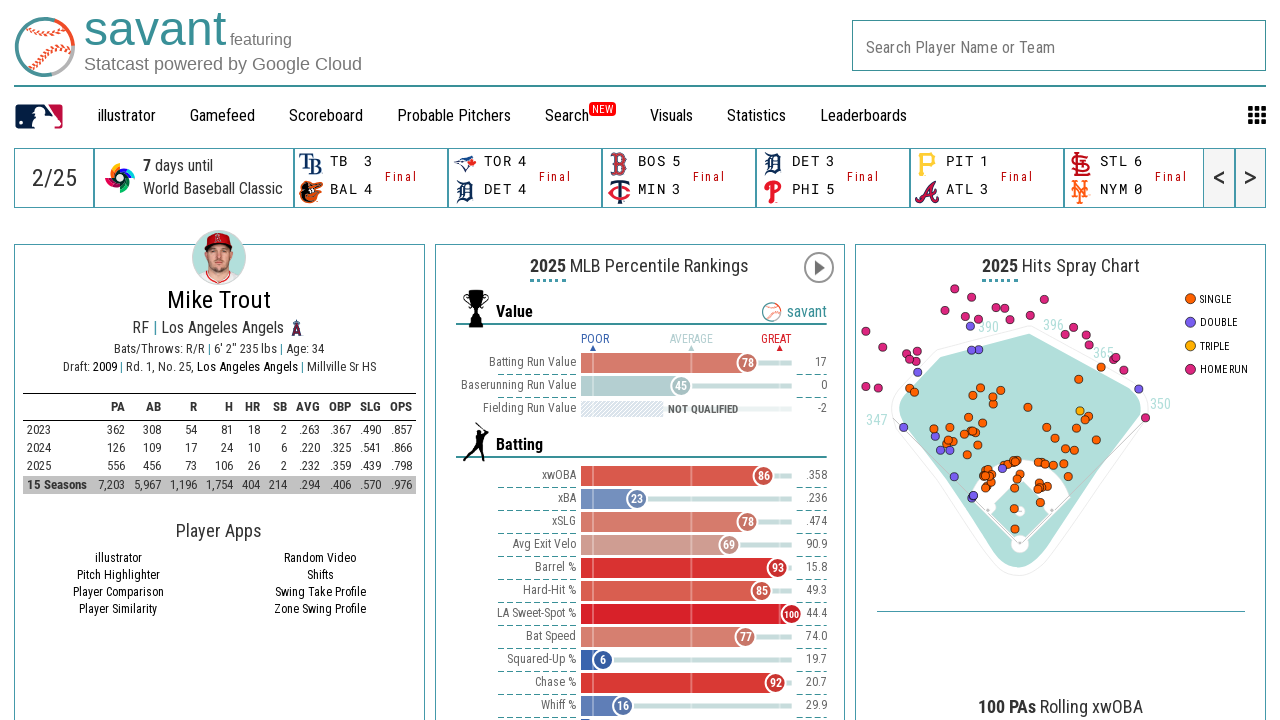